Tests iframe handling by scrolling down the page, switching to frame1 to read its content, switching back to the main page, then switching to frame2 to read its content.

Starting URL: https://demoqa.com/frames

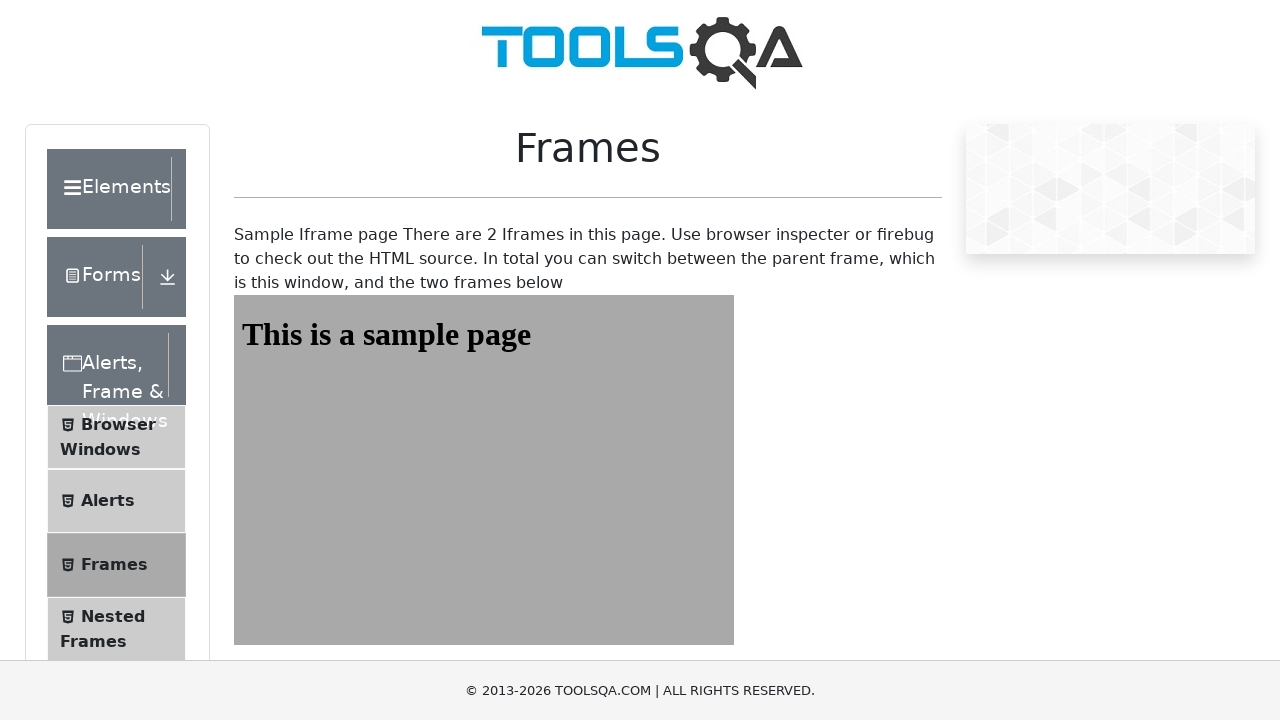

Scrolled down by 500 pixels to make frames visible
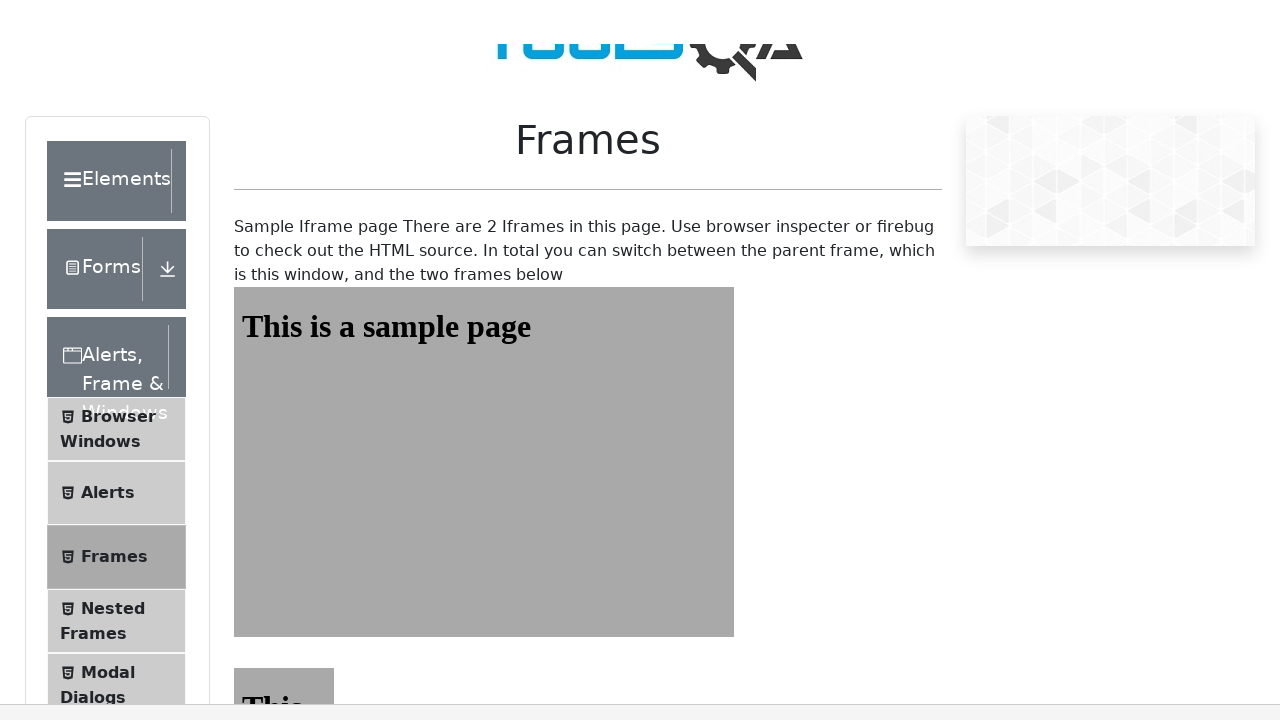

Located frame1 element
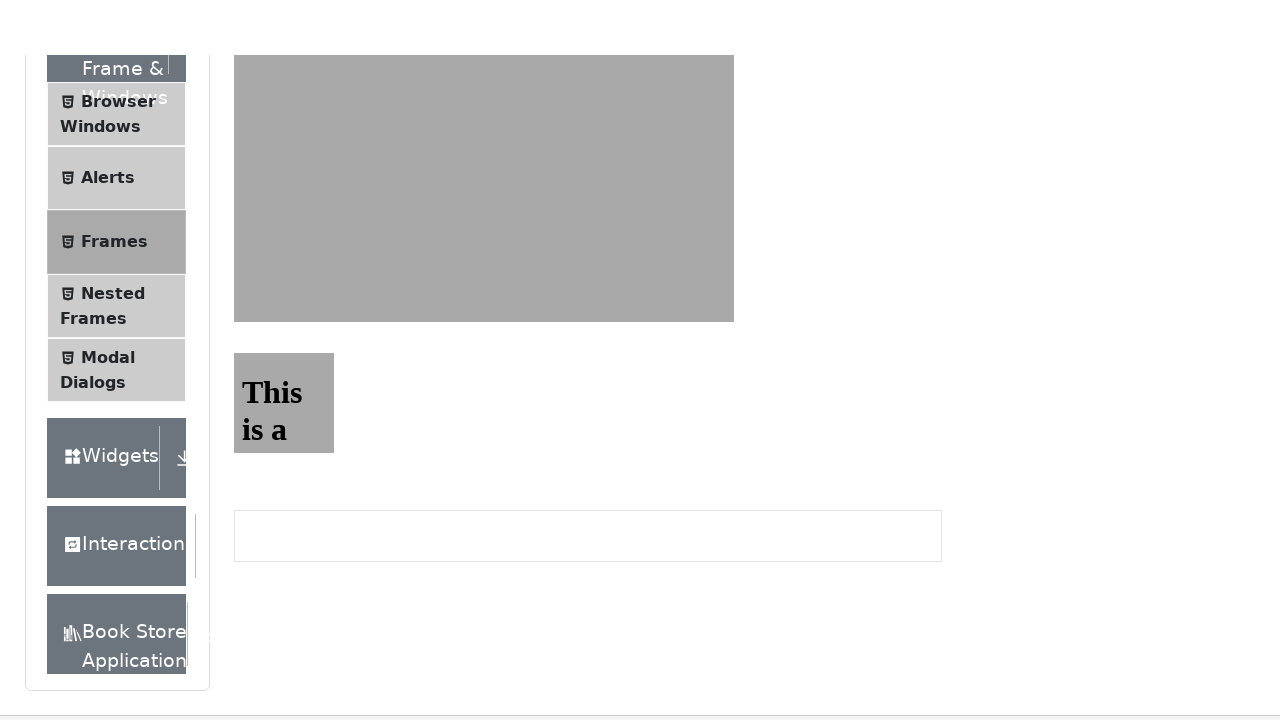

Located heading element inside frame1
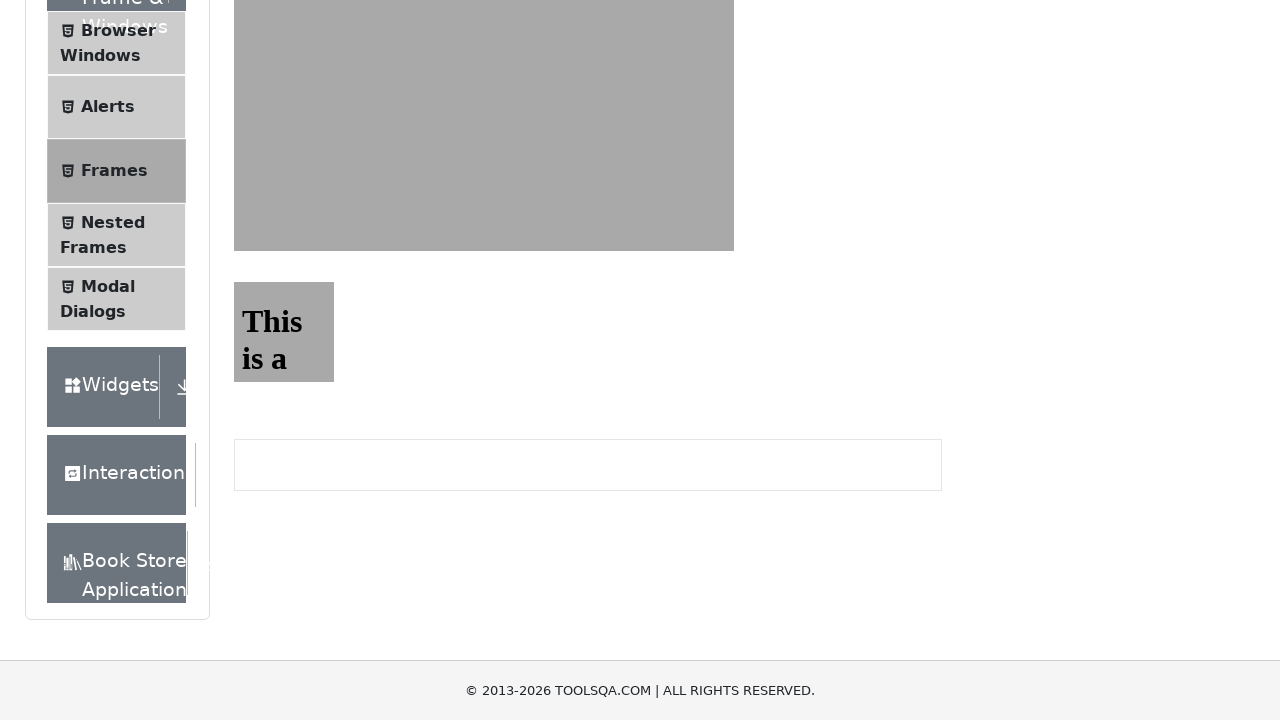

Frame1 heading content is now accessible
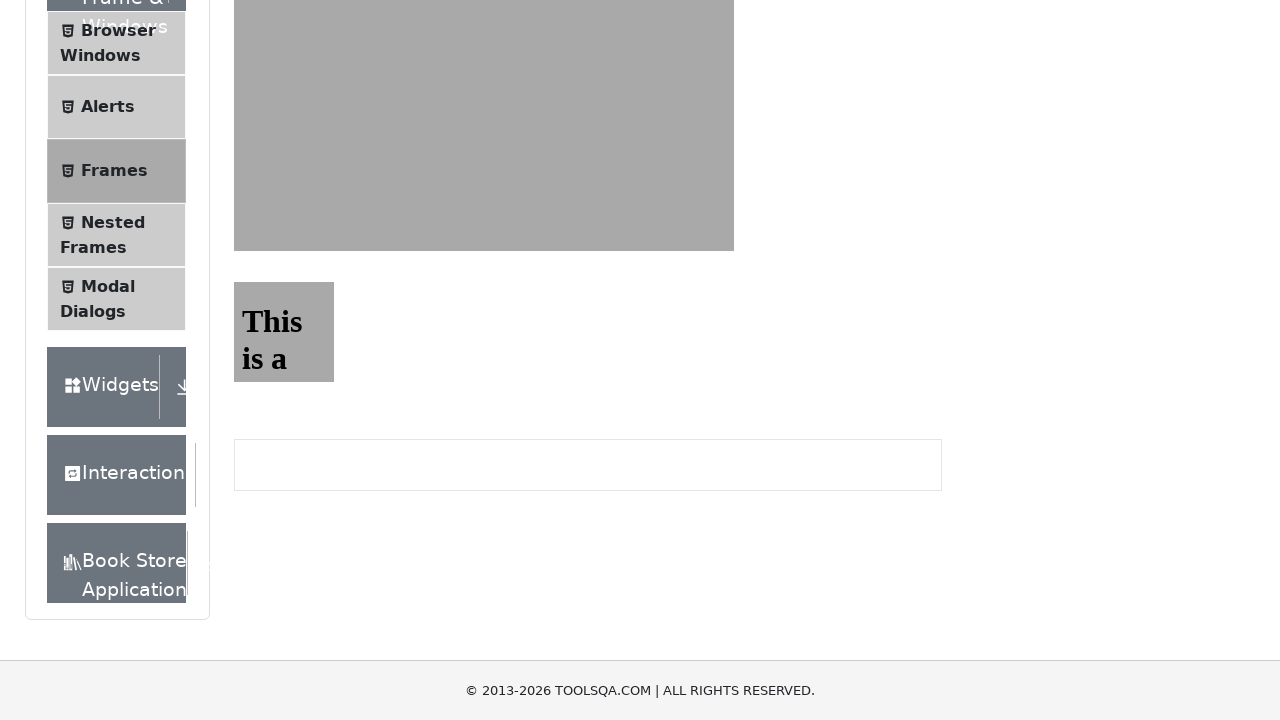

Located frame2 element
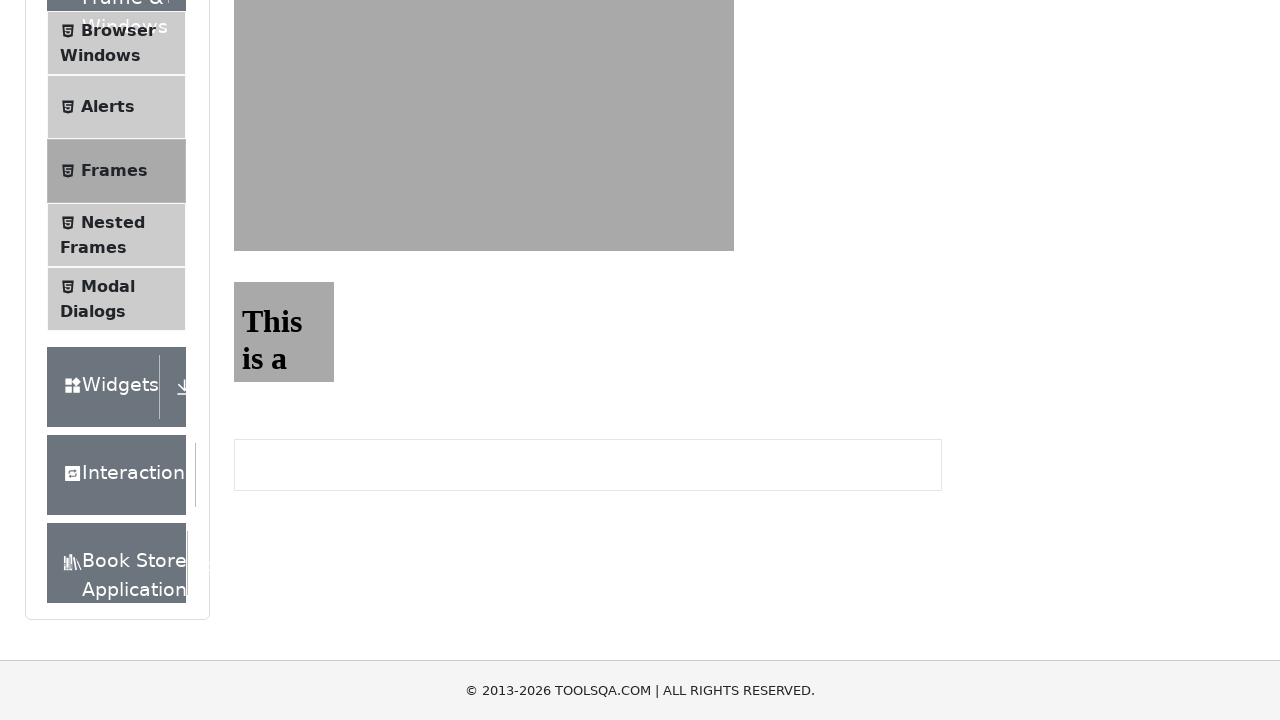

Located heading element inside frame2
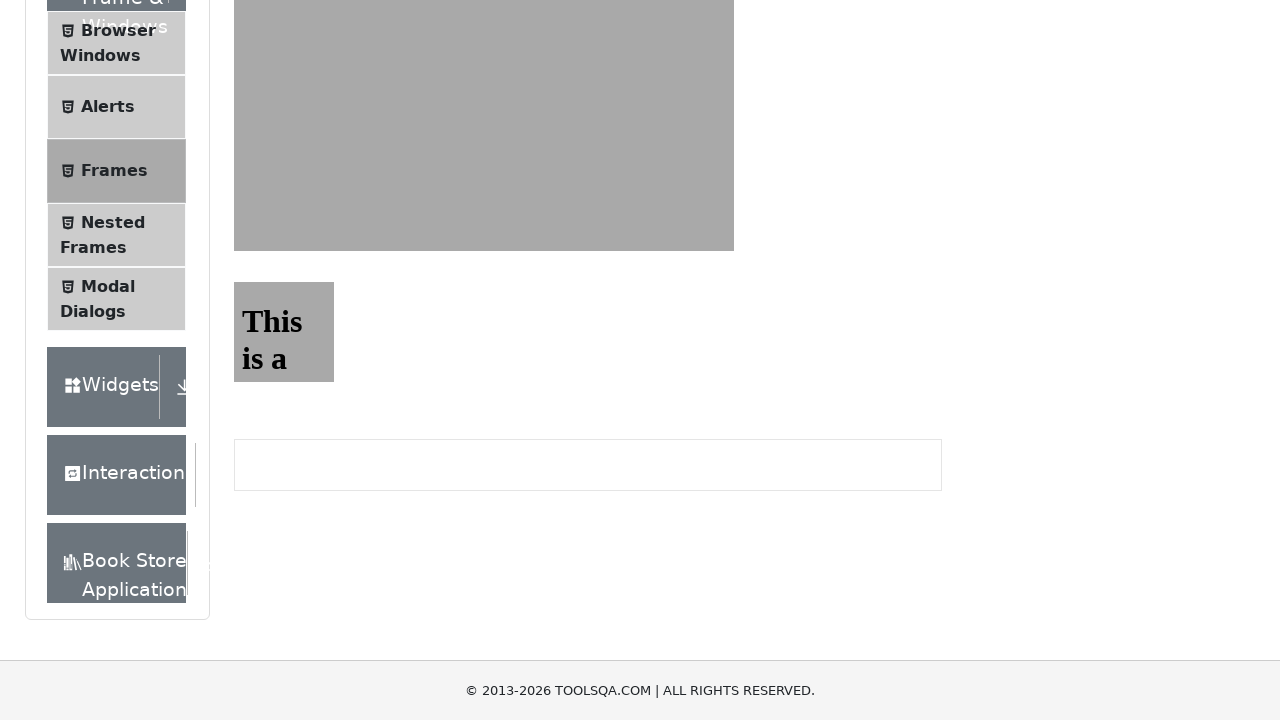

Frame2 heading content is now accessible
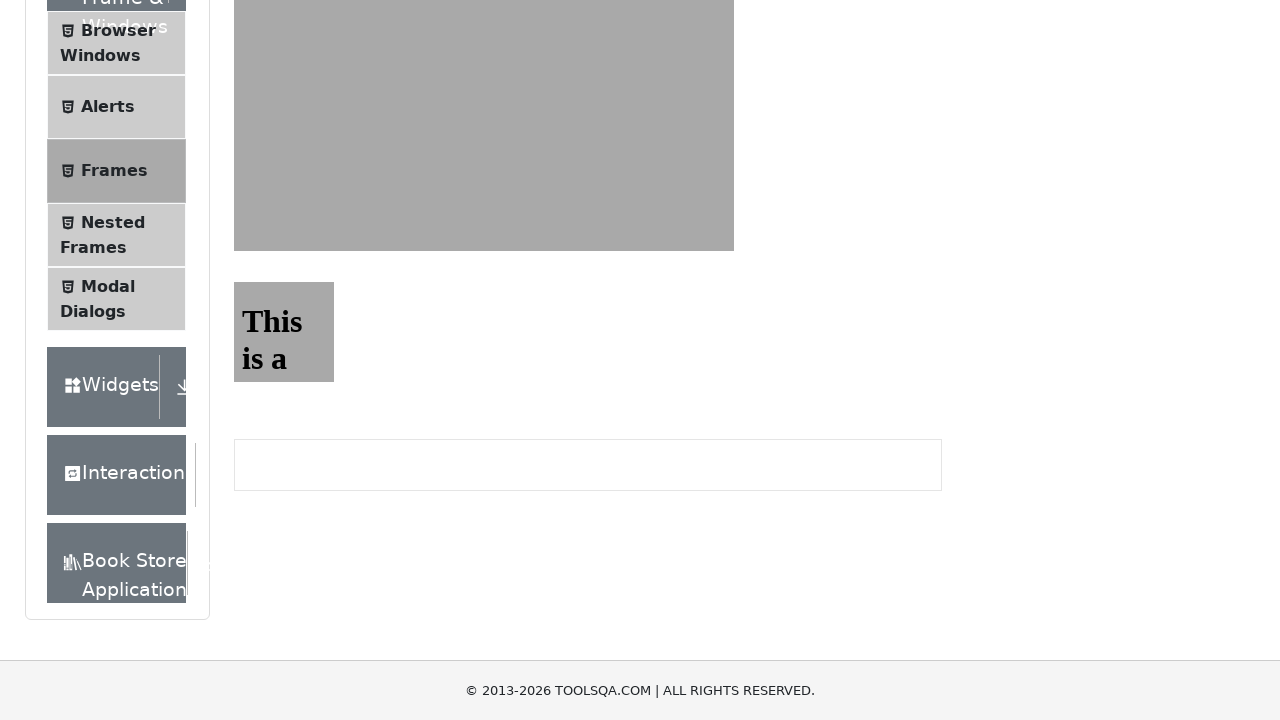

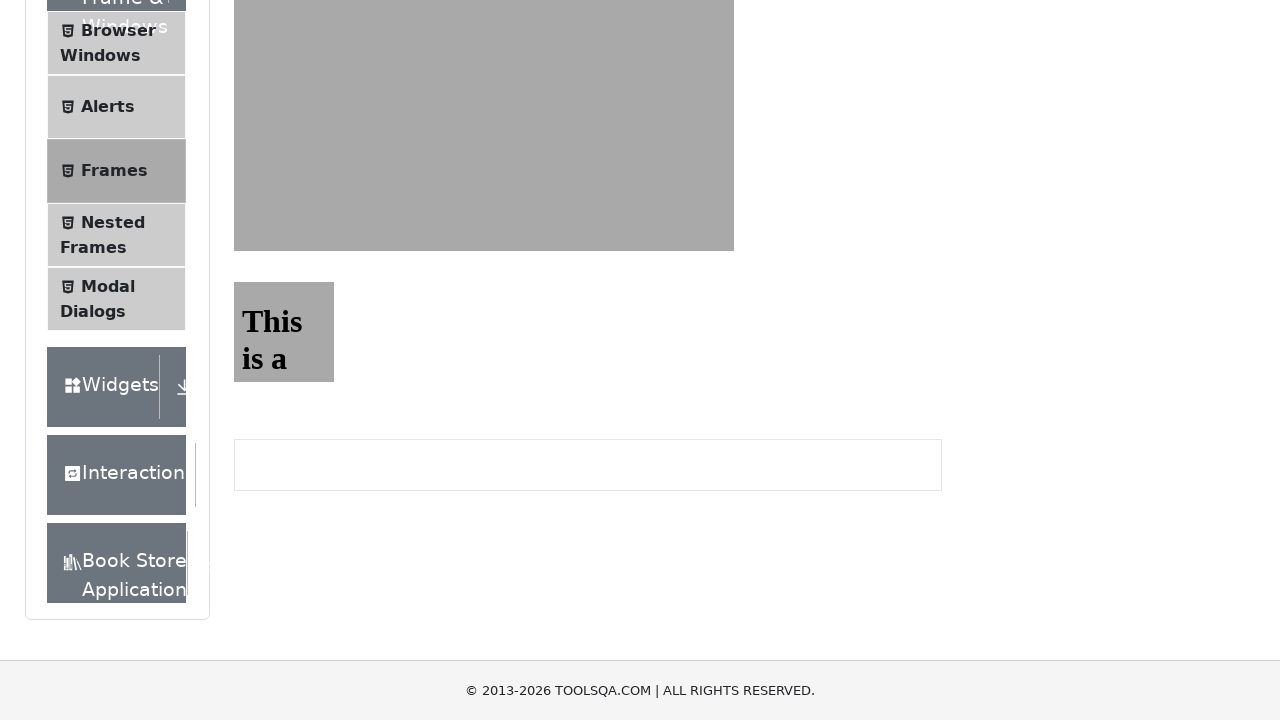